Tests keyboard shortcut functionality on GitHub by pressing 's' to open the search input.

Starting URL: https://github.com

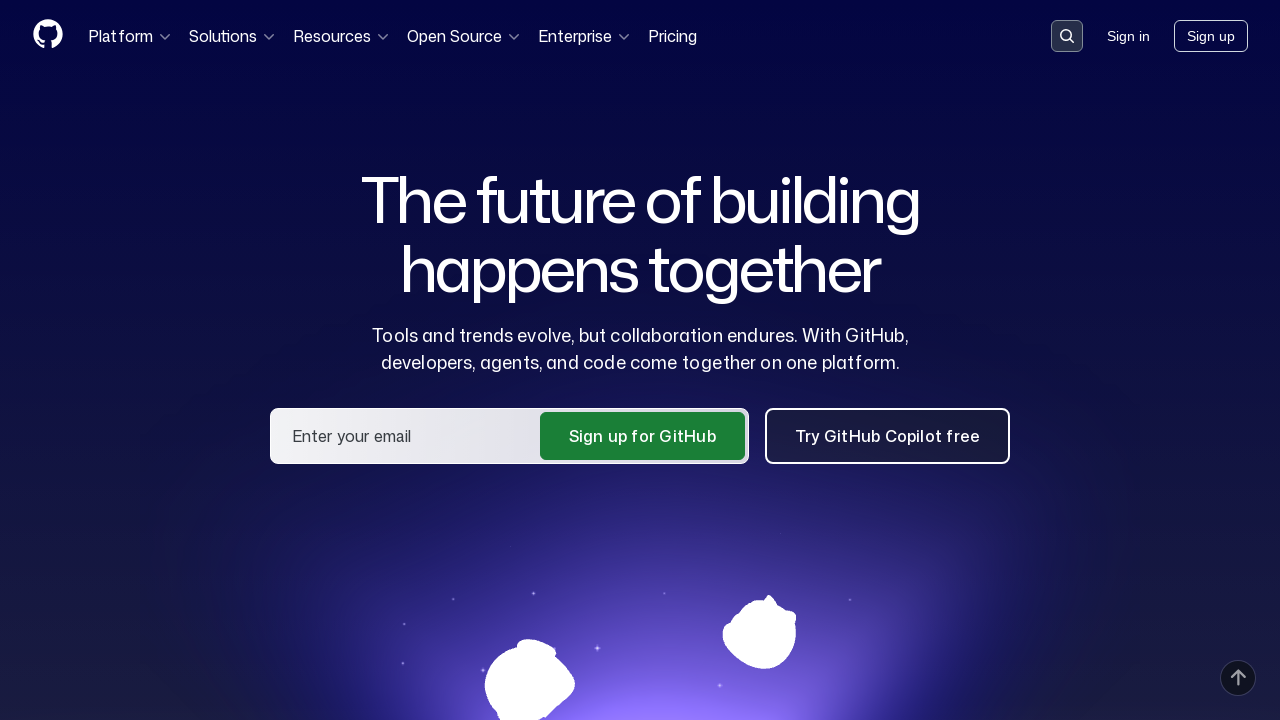

Pressed 's' key to trigger GitHub search shortcut on body
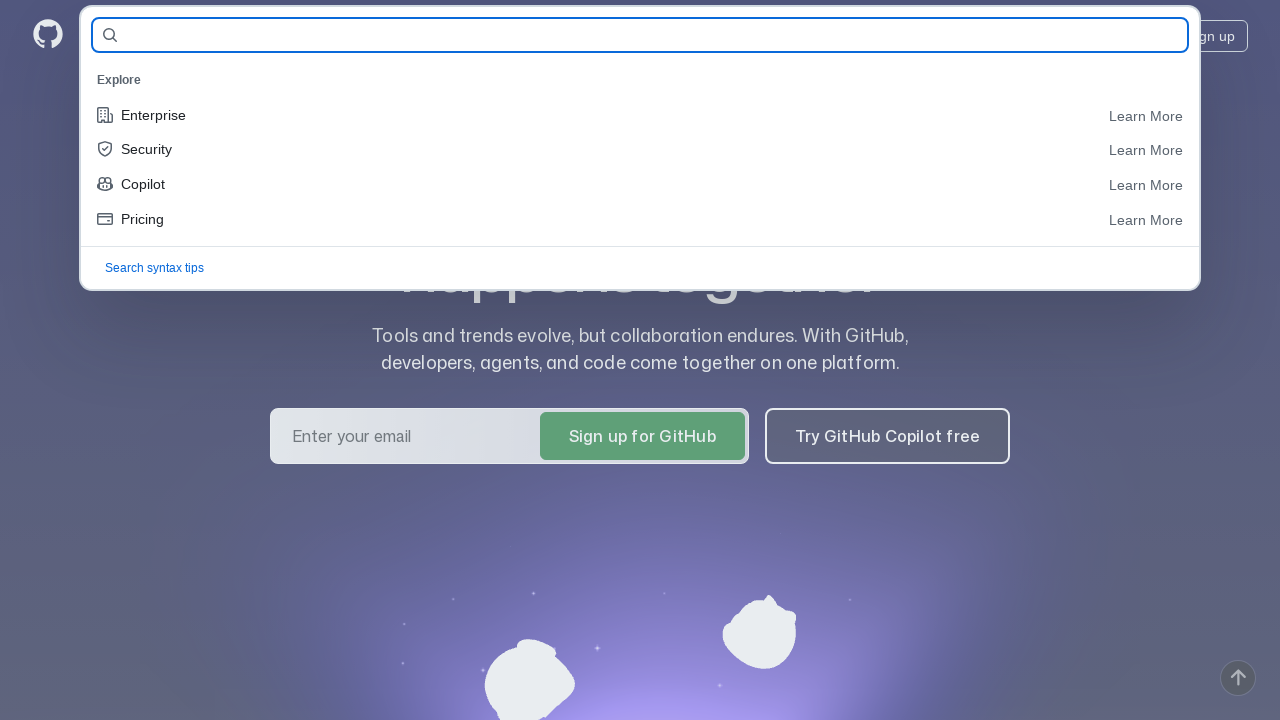

Search input appeared on the page
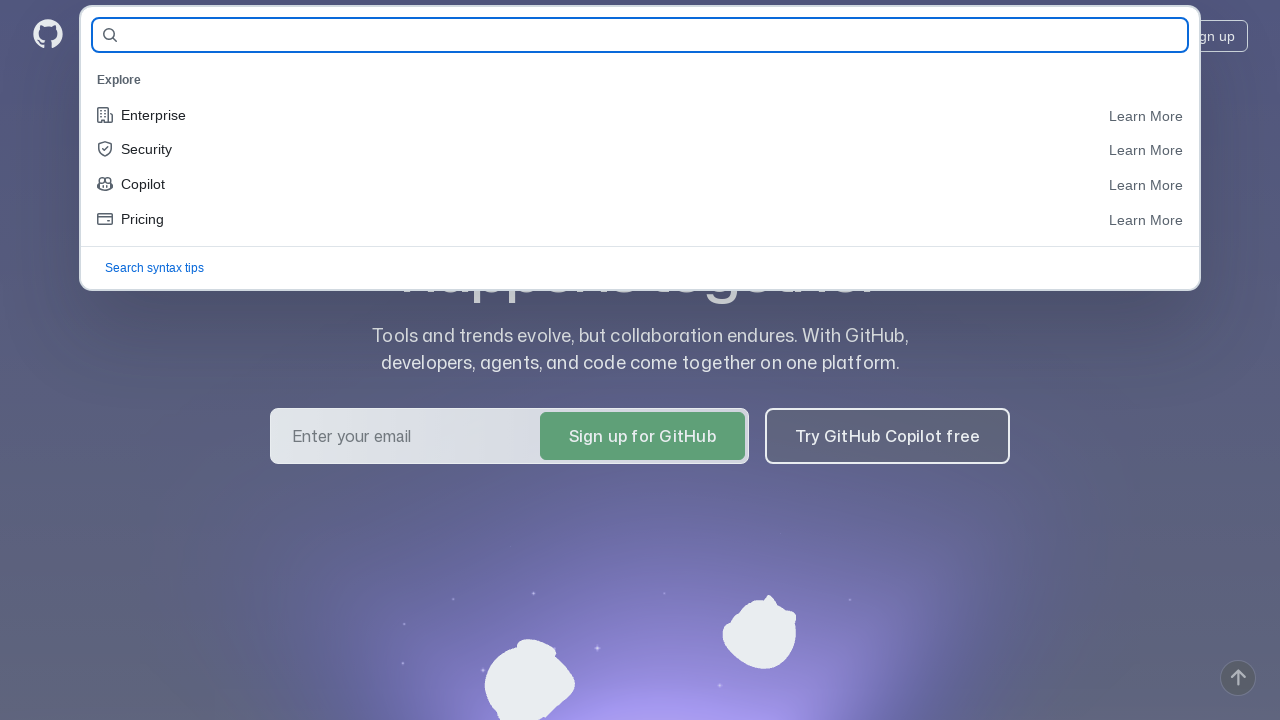

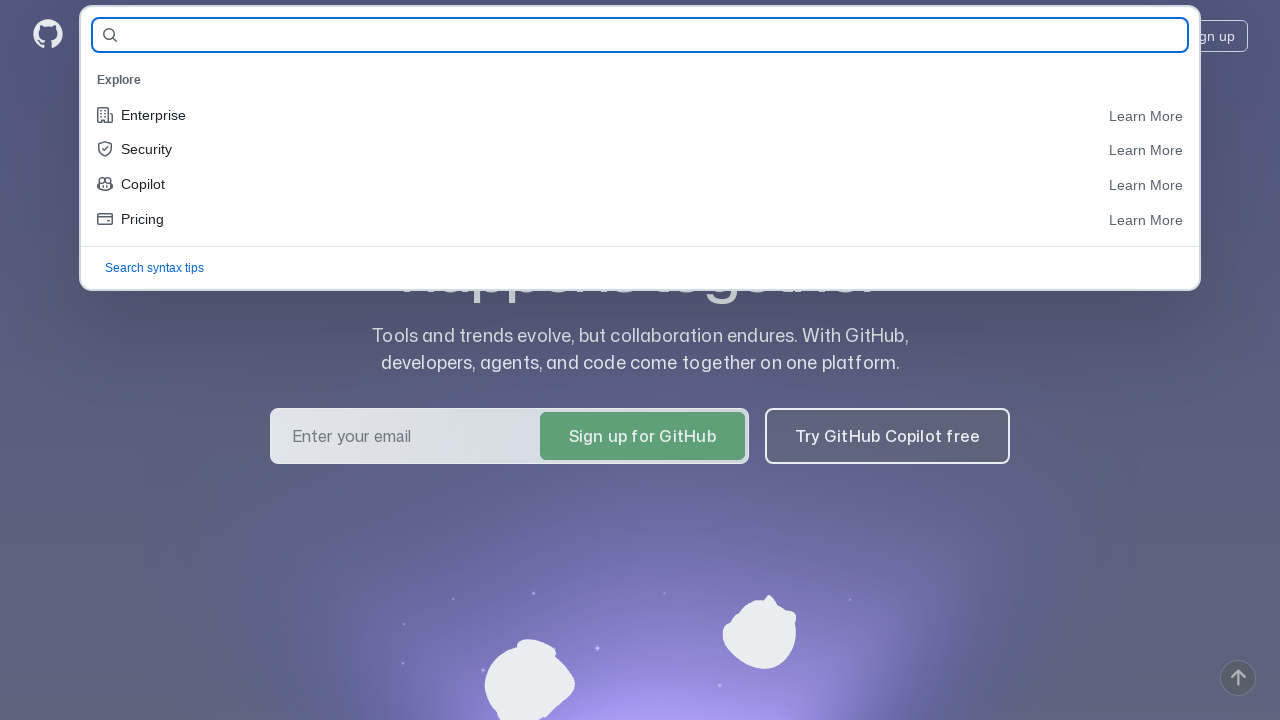